Tests dynamic control toggling by clicking a checkbox toggle button twice to hide and show the checkbox

Starting URL: https://v1.training-support.net/selenium/dynamic-controls

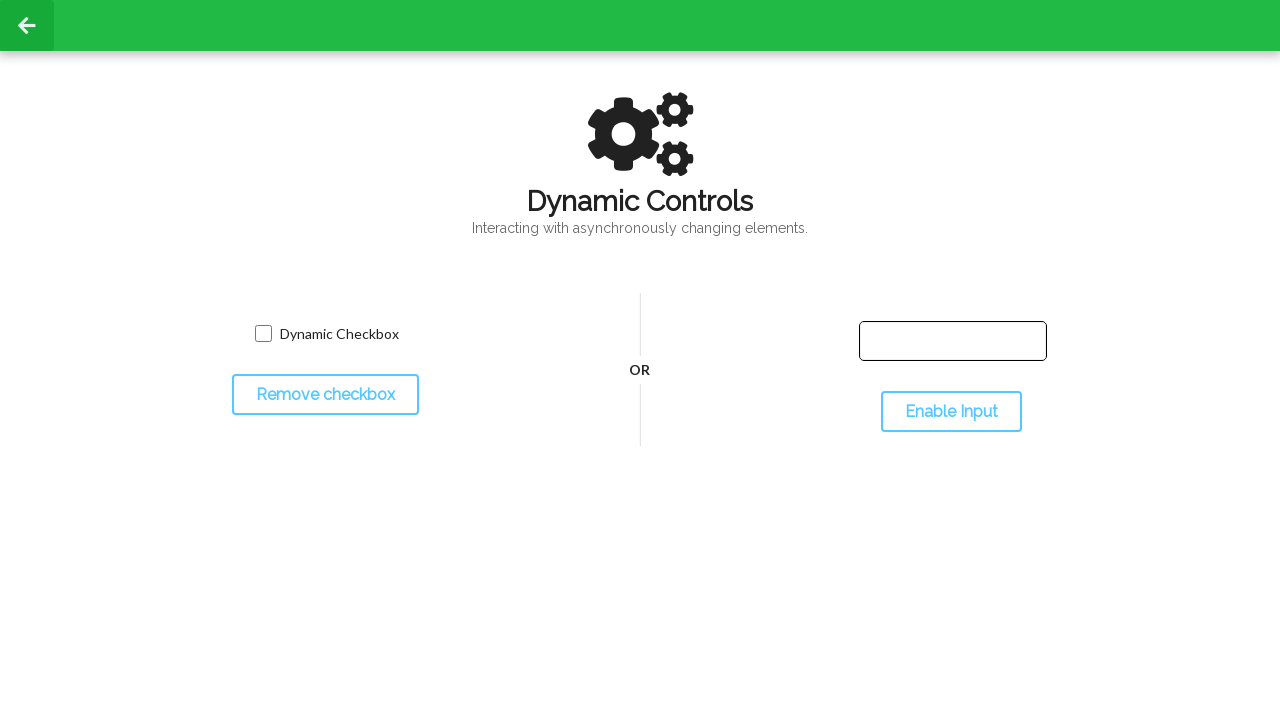

Clicked checkbox toggle button to hide the checkbox at (325, 395) on #toggleCheckbox
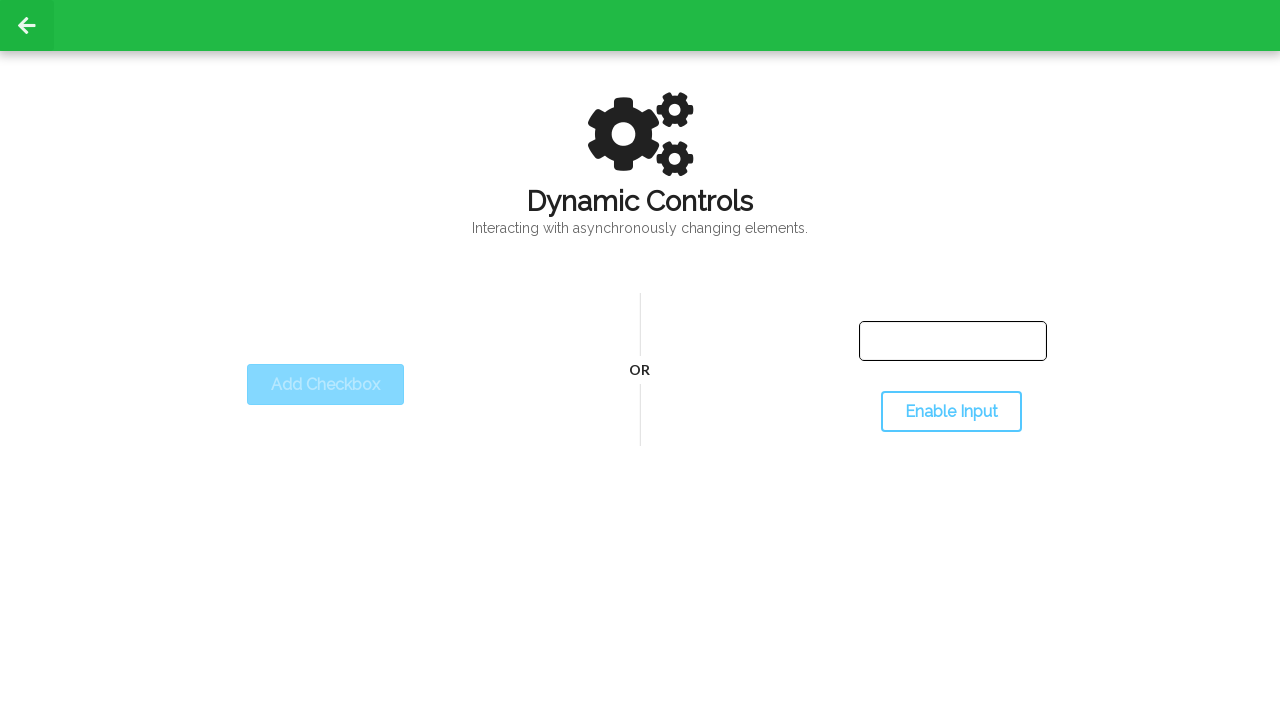

Waited 1 second for checkbox to be hidden
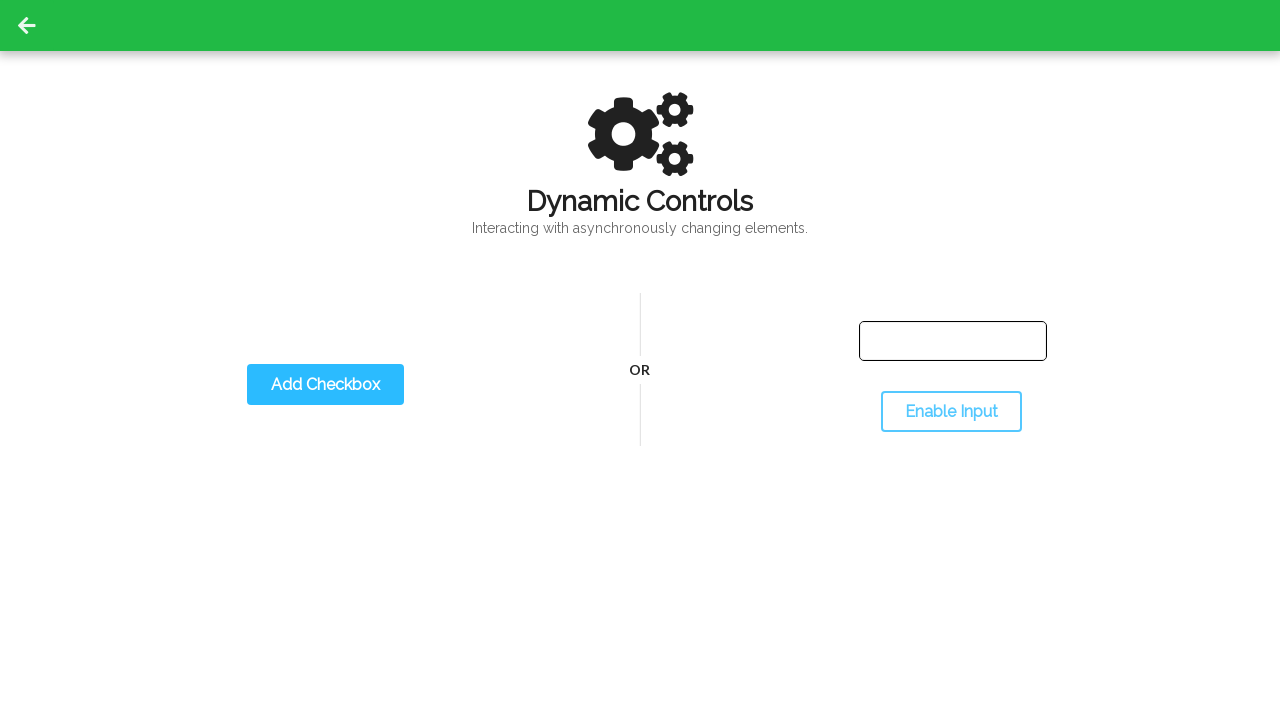

Clicked checkbox toggle button to show the checkbox at (325, 385) on #toggleCheckbox
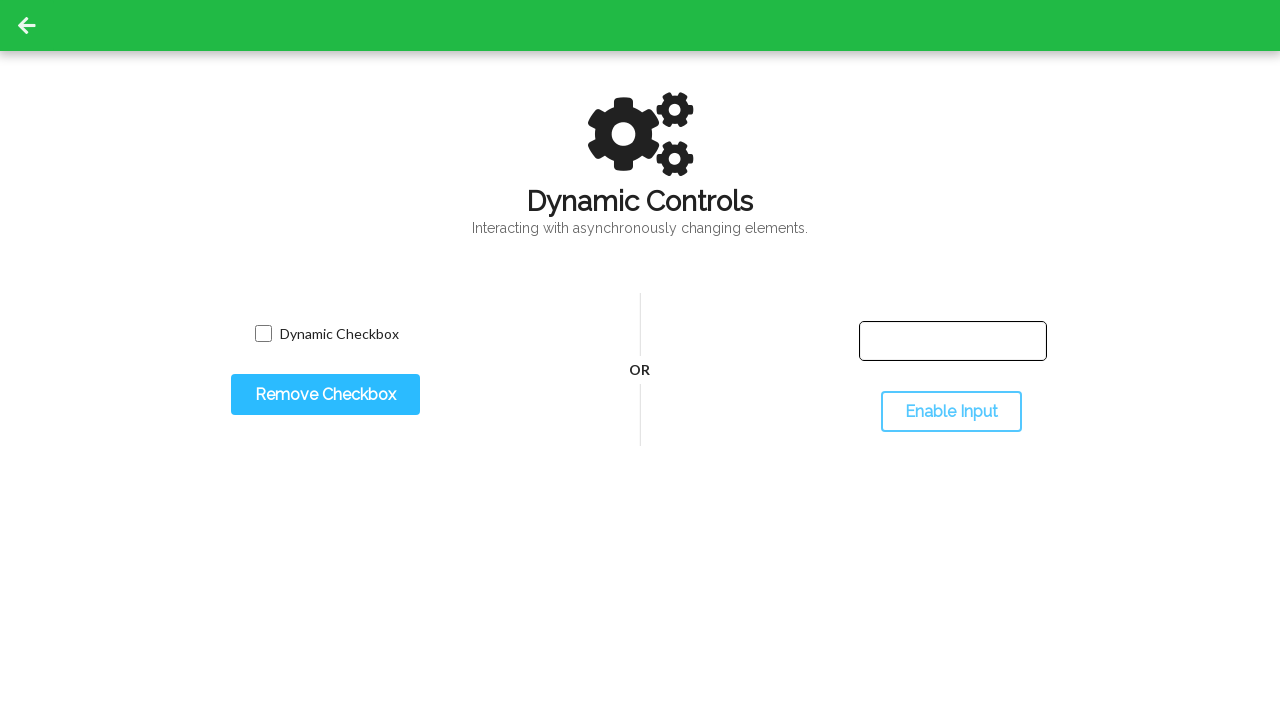

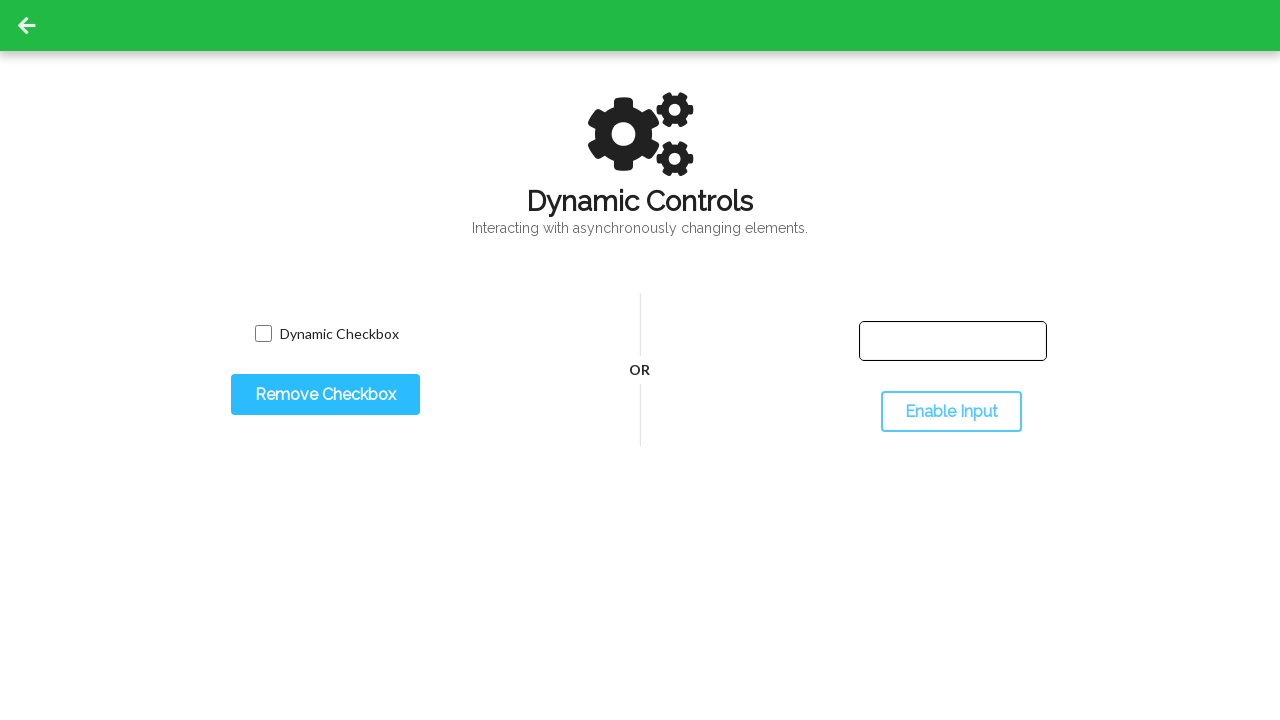